Tests keyboard key press functionality by sending the space key to an element and verifying the result text displays the correct key pressed, then sends the left arrow key without targeting a specific element.

Starting URL: http://the-internet.herokuapp.com/key_presses

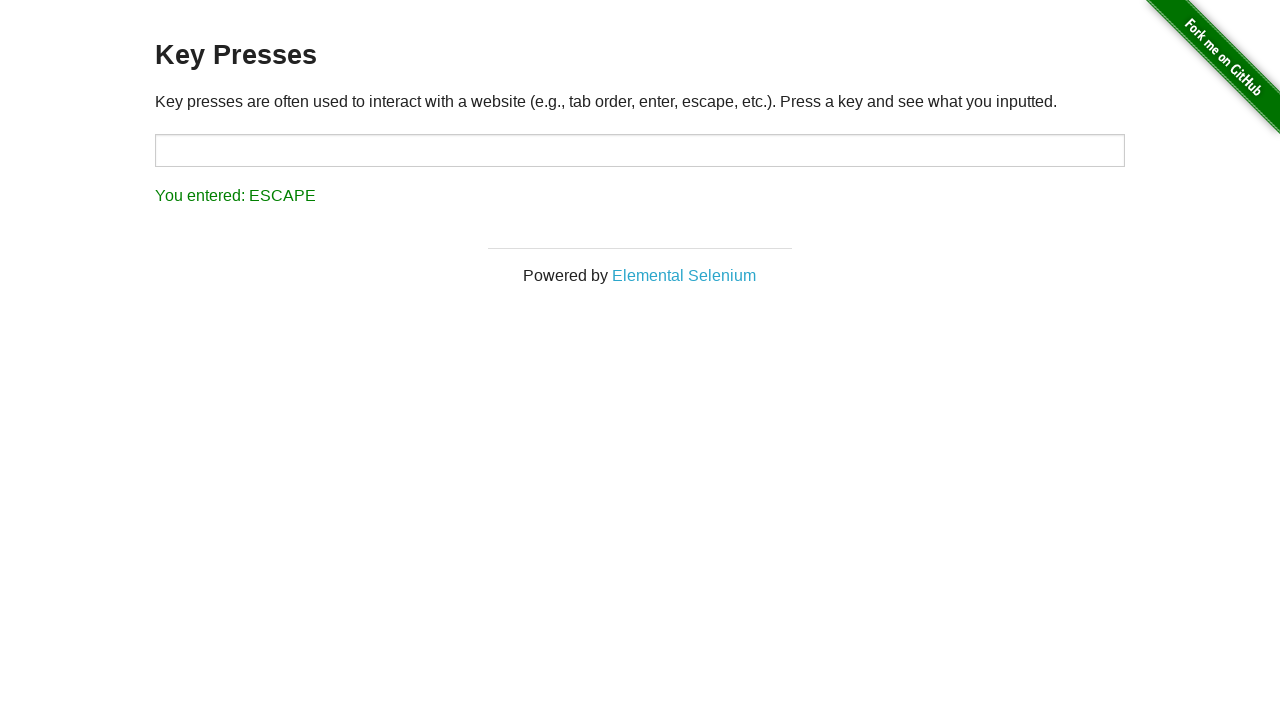

Pressed Space key on target element on #target
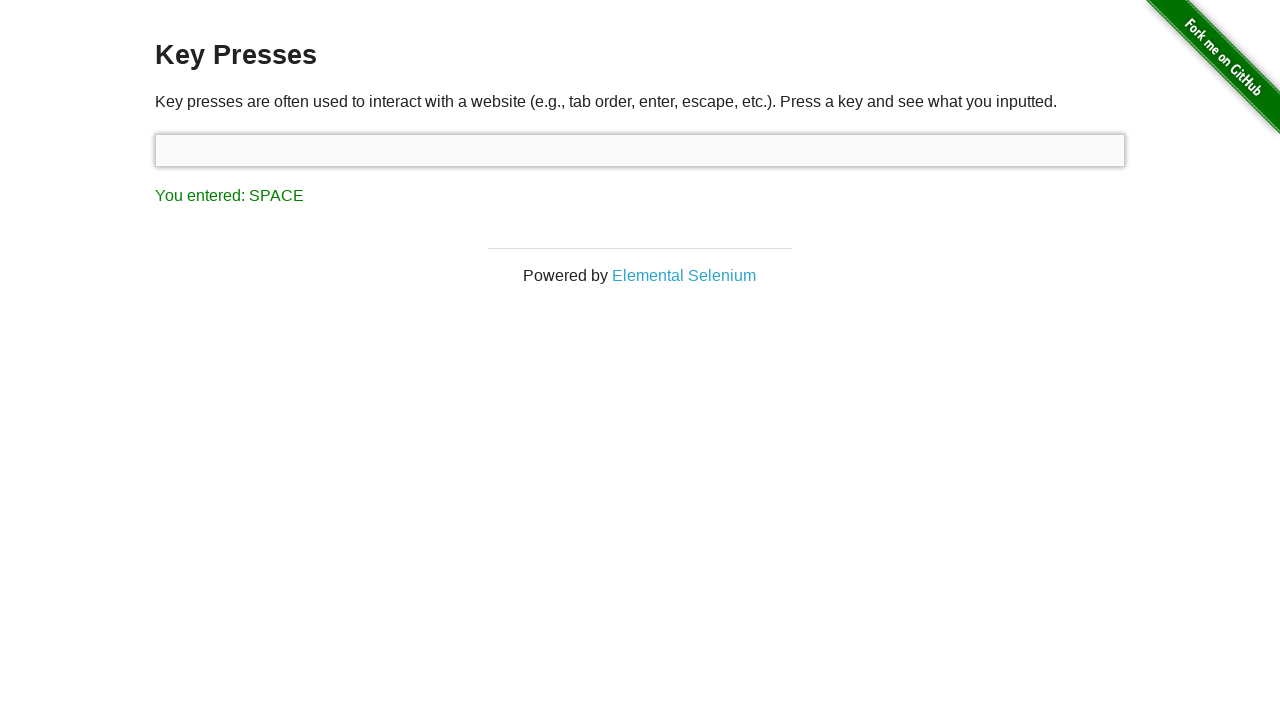

Result element appeared after Space key press
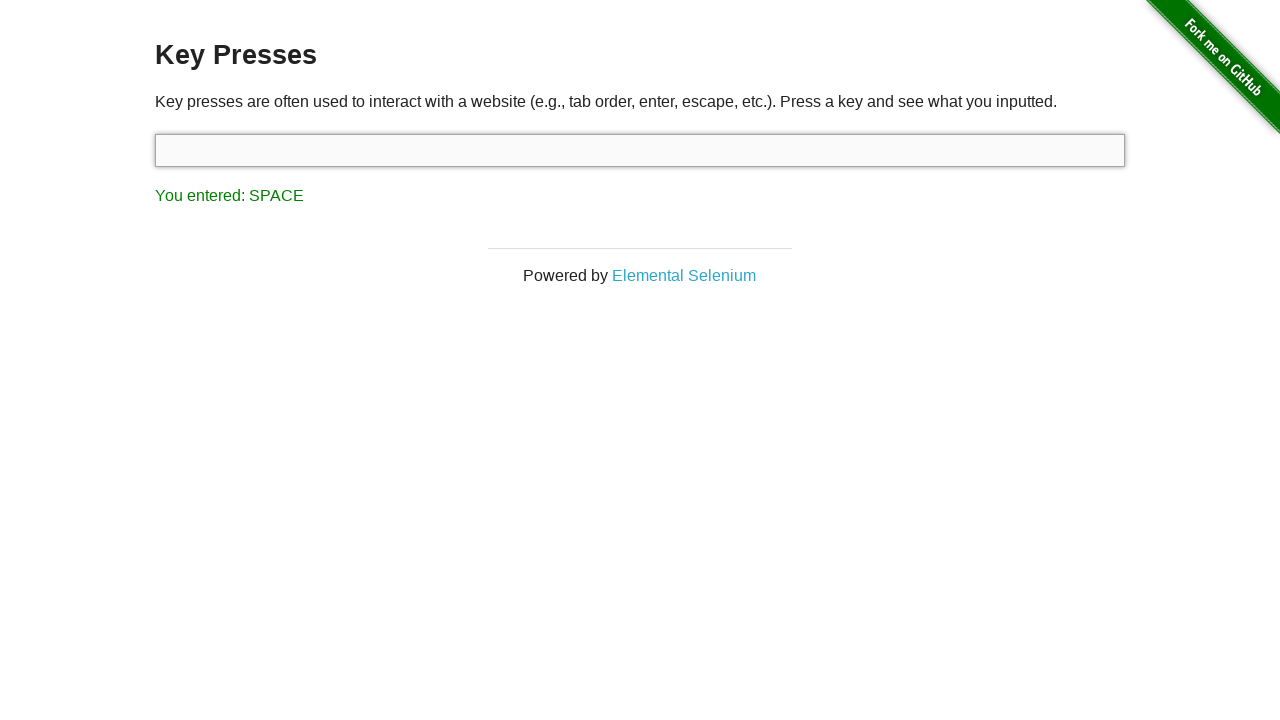

Retrieved result text content
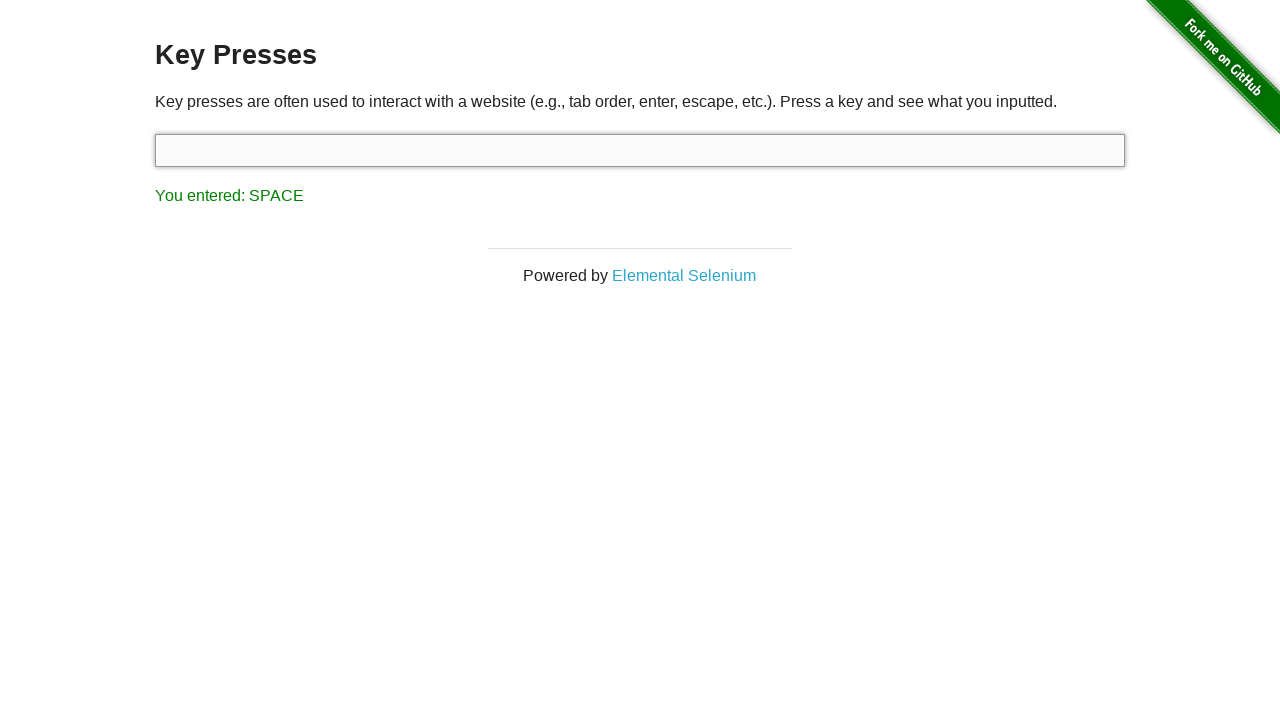

Verified result text displays 'You entered: SPACE'
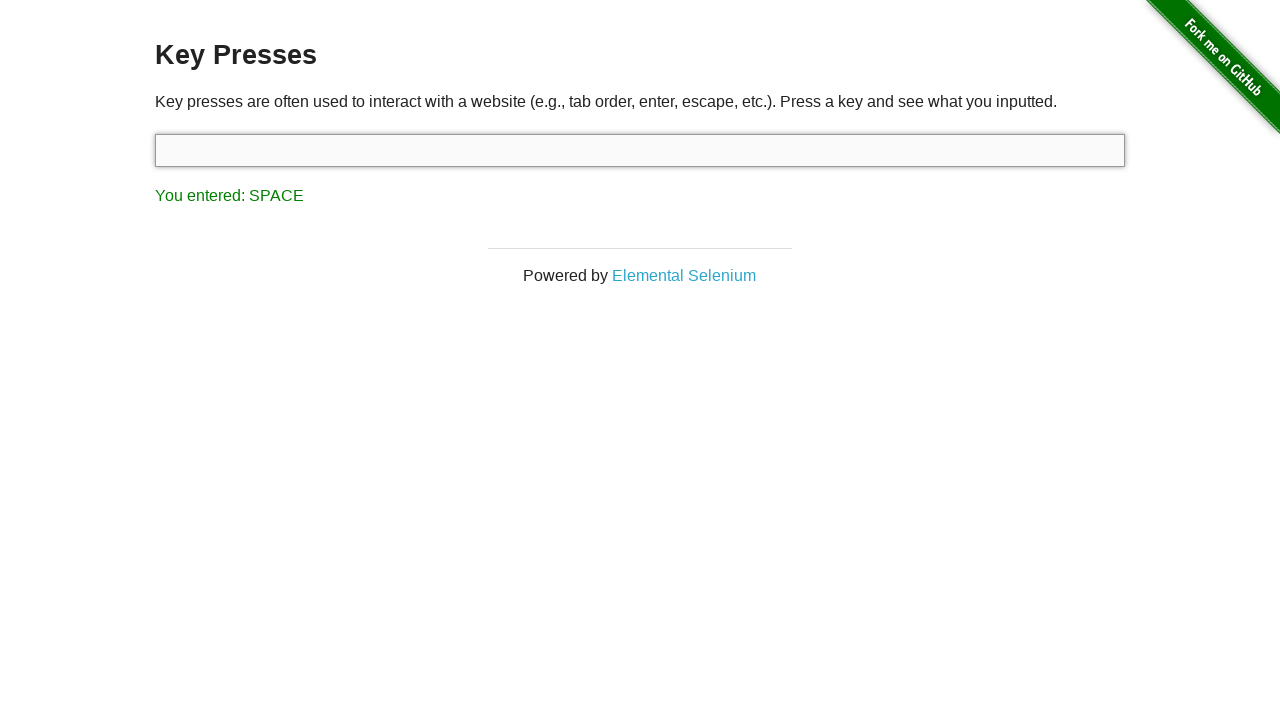

Pressed ArrowLeft key without targeting specific element
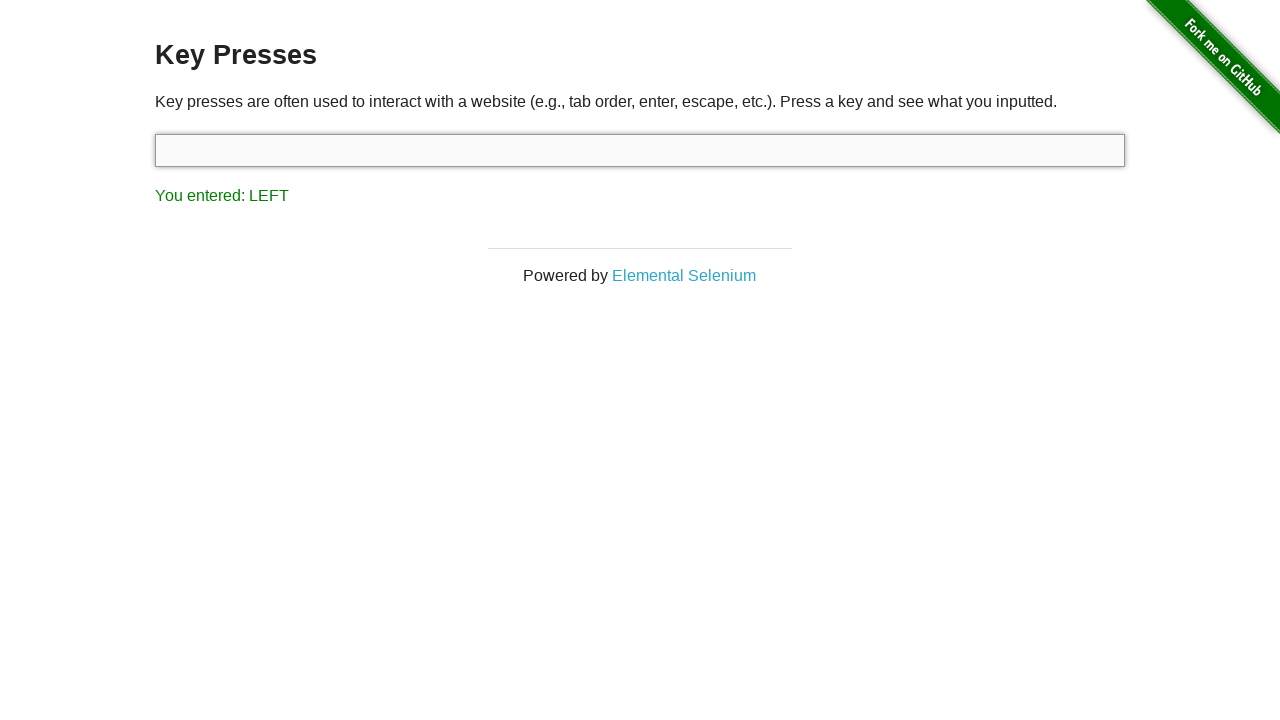

Retrieved result text content after ArrowLeft press
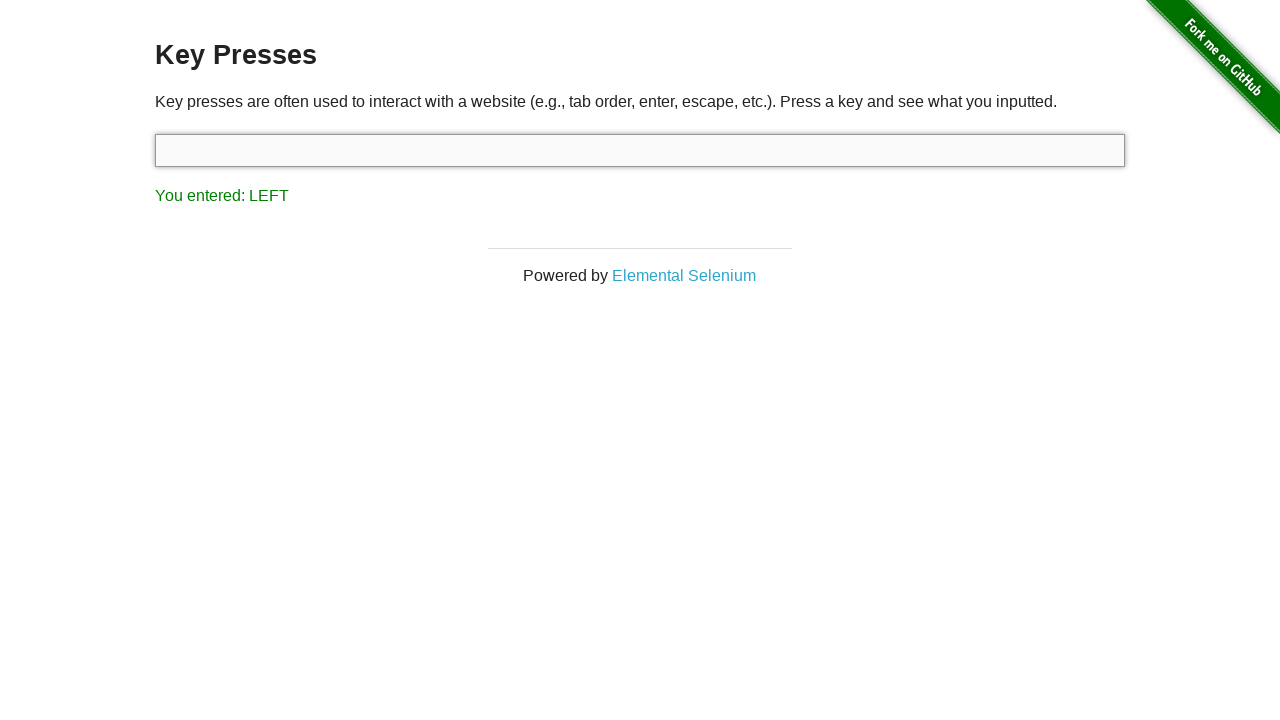

Verified result text displays 'You entered: LEFT'
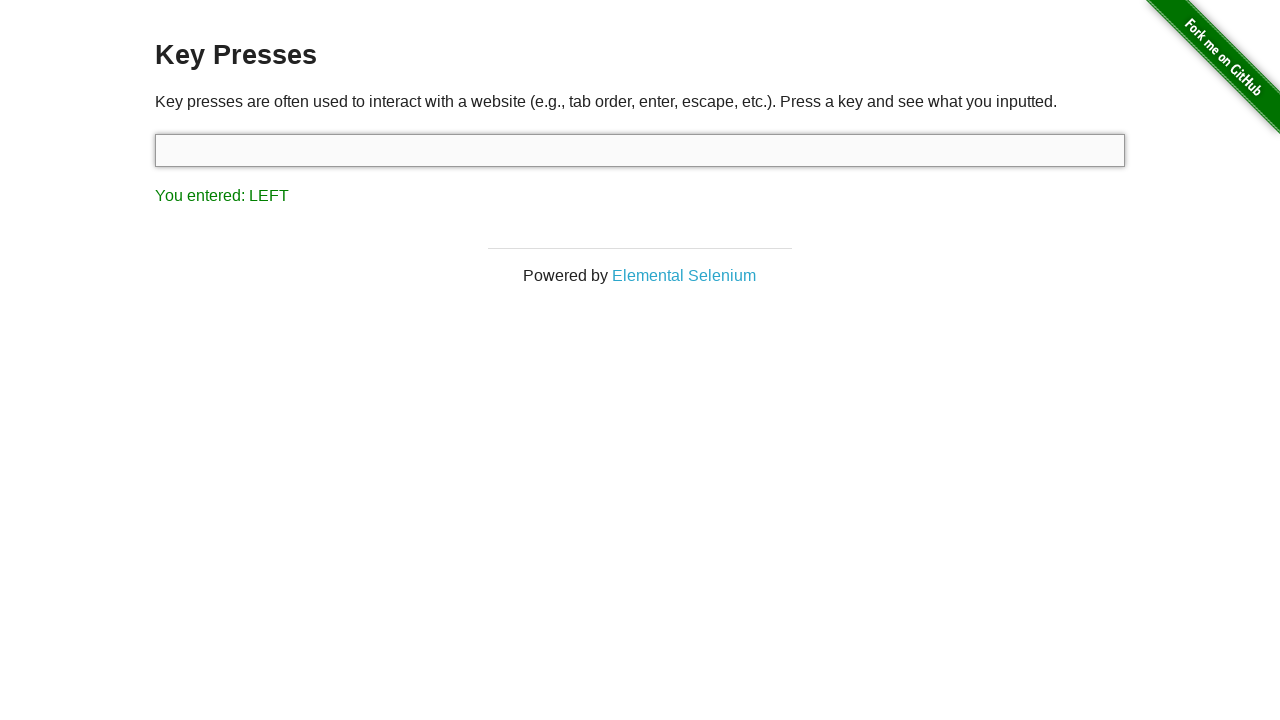

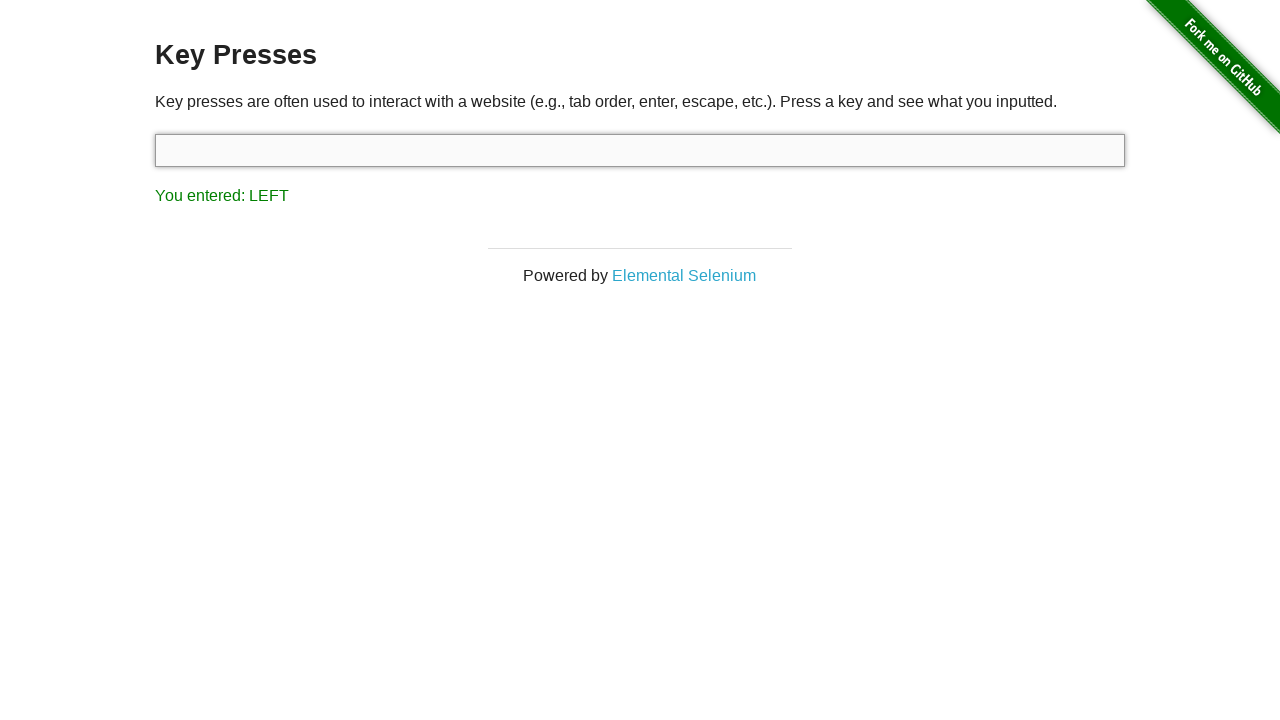